Tests a math quiz page by reading two numbers, calculating their sum, selecting the answer from a dropdown, and submitting the form

Starting URL: https://suninjuly.github.io/selects2.html

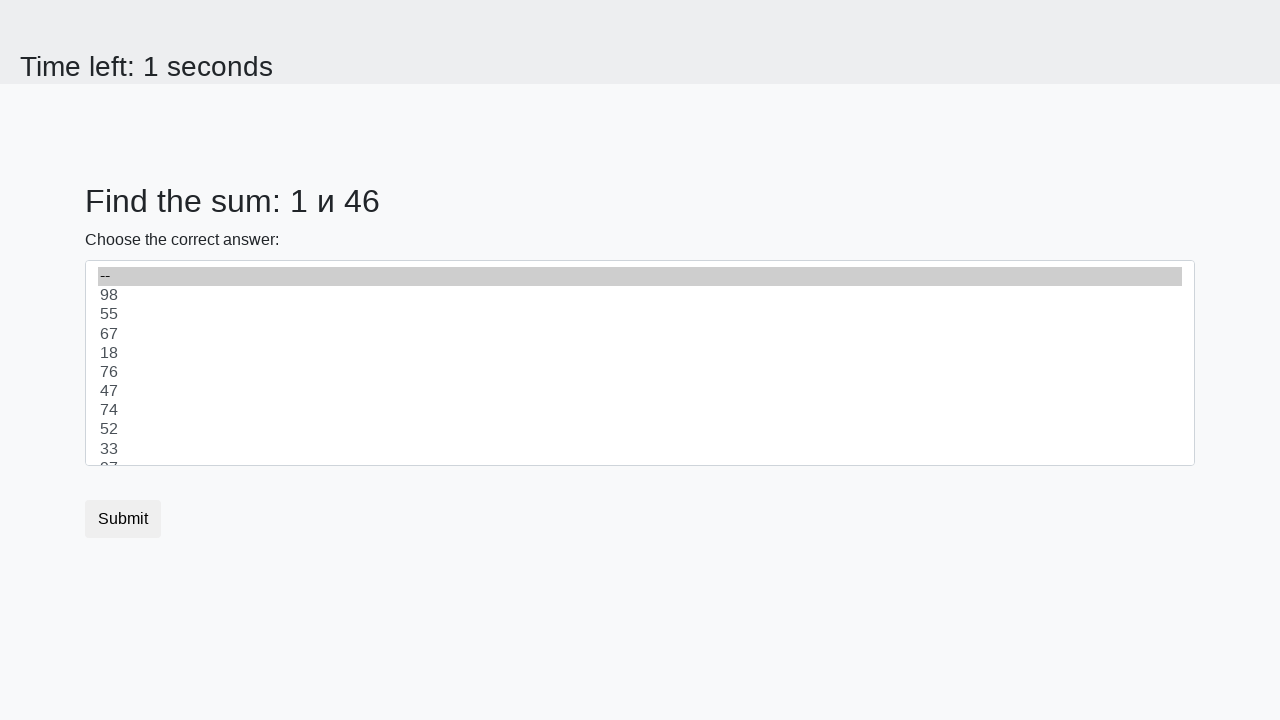

Read first number from #num1 element
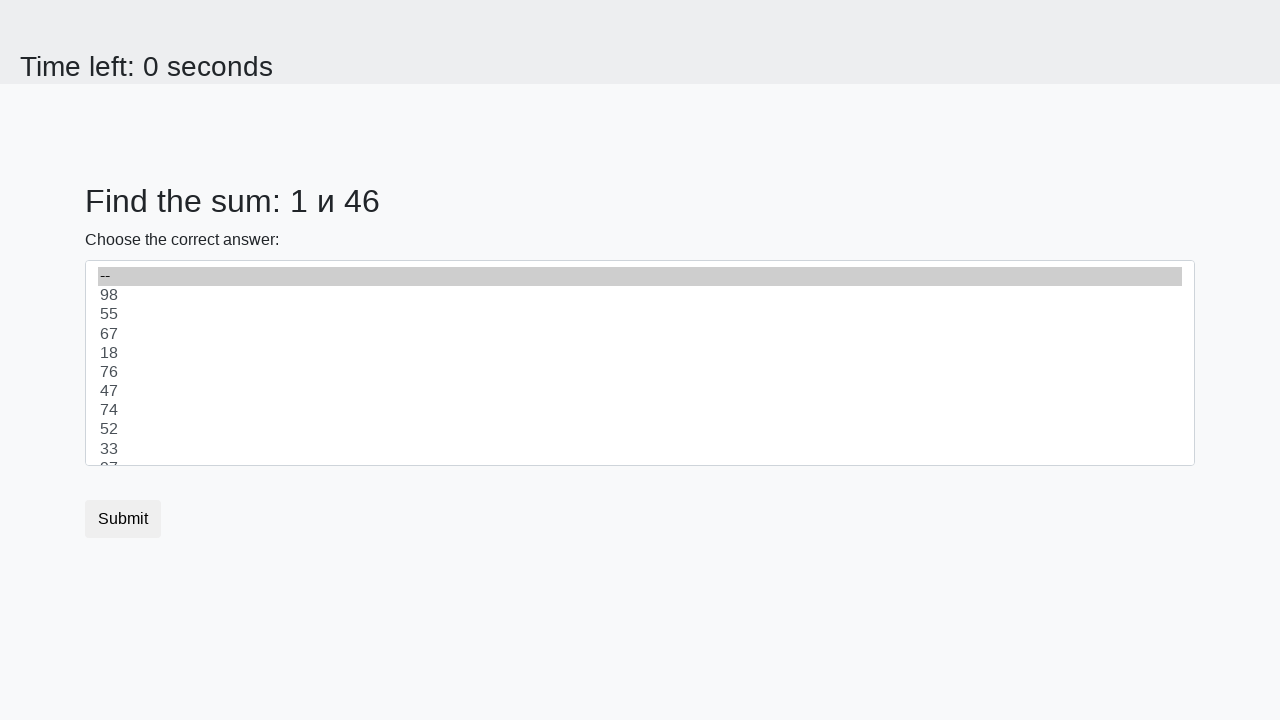

Read second number from #num2 element
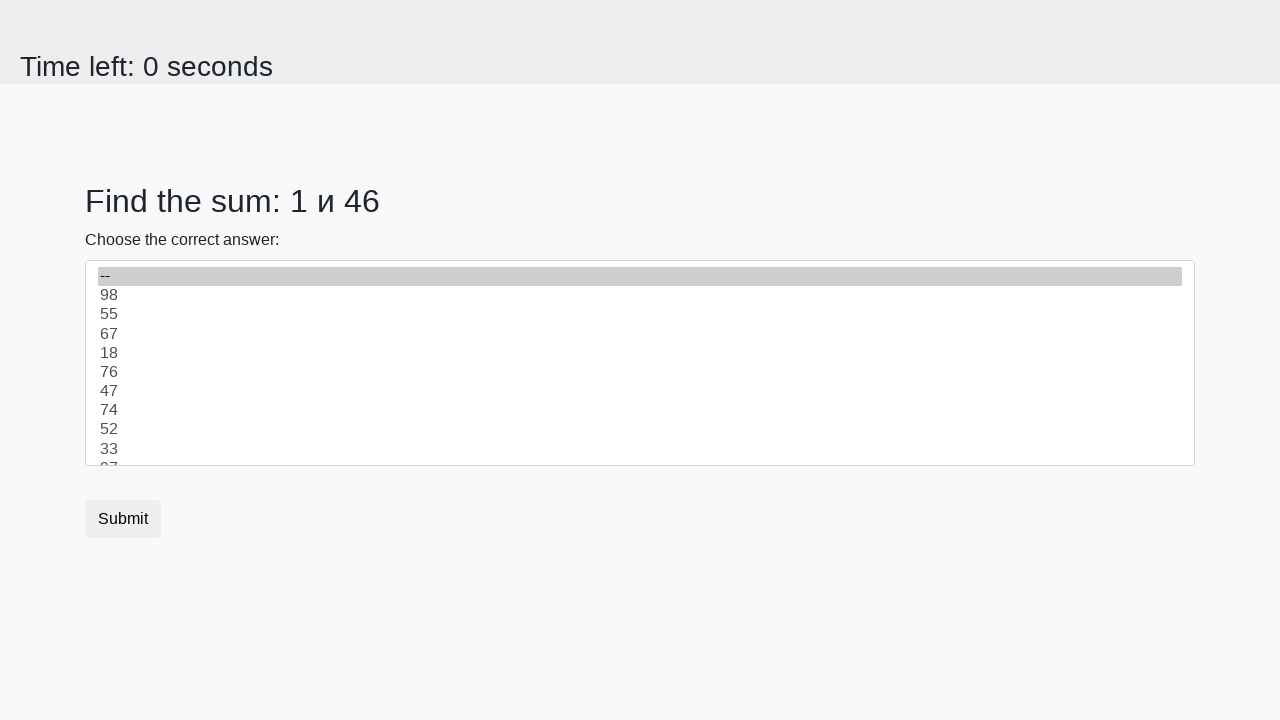

Calculated sum: 1 + 46 = 47
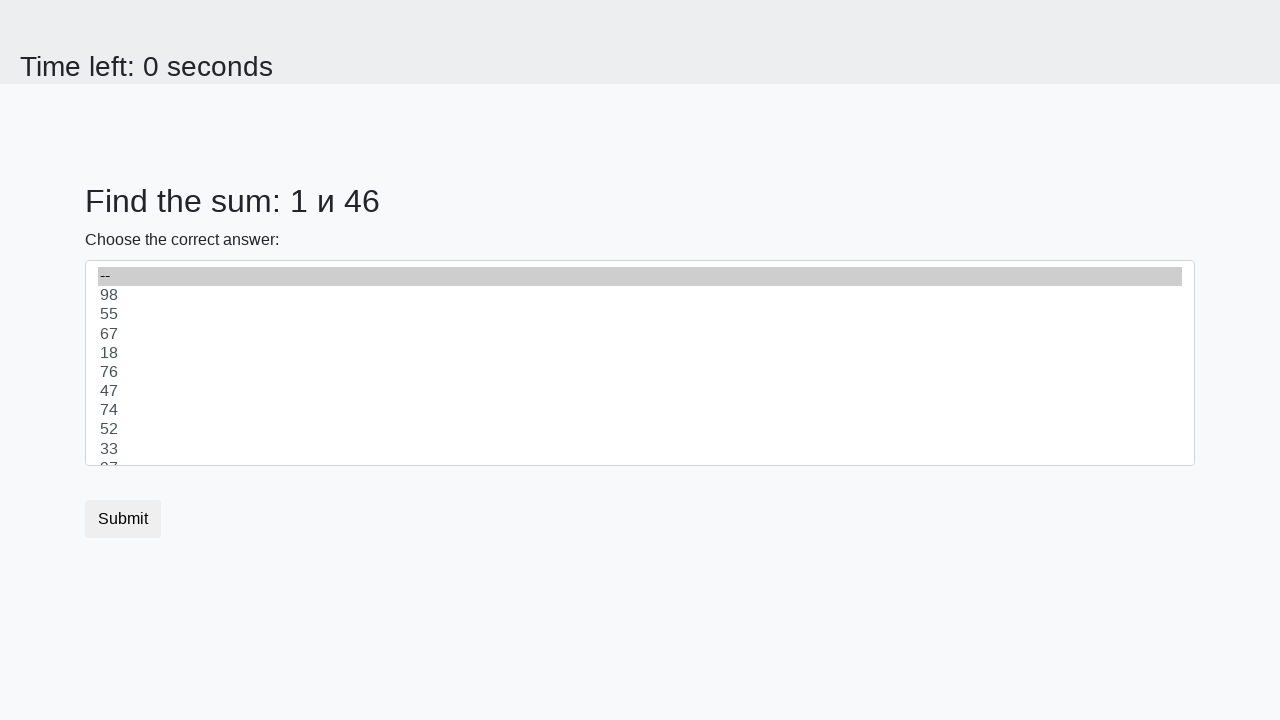

Clicked dropdown to open it at (640, 363) on #dropdown
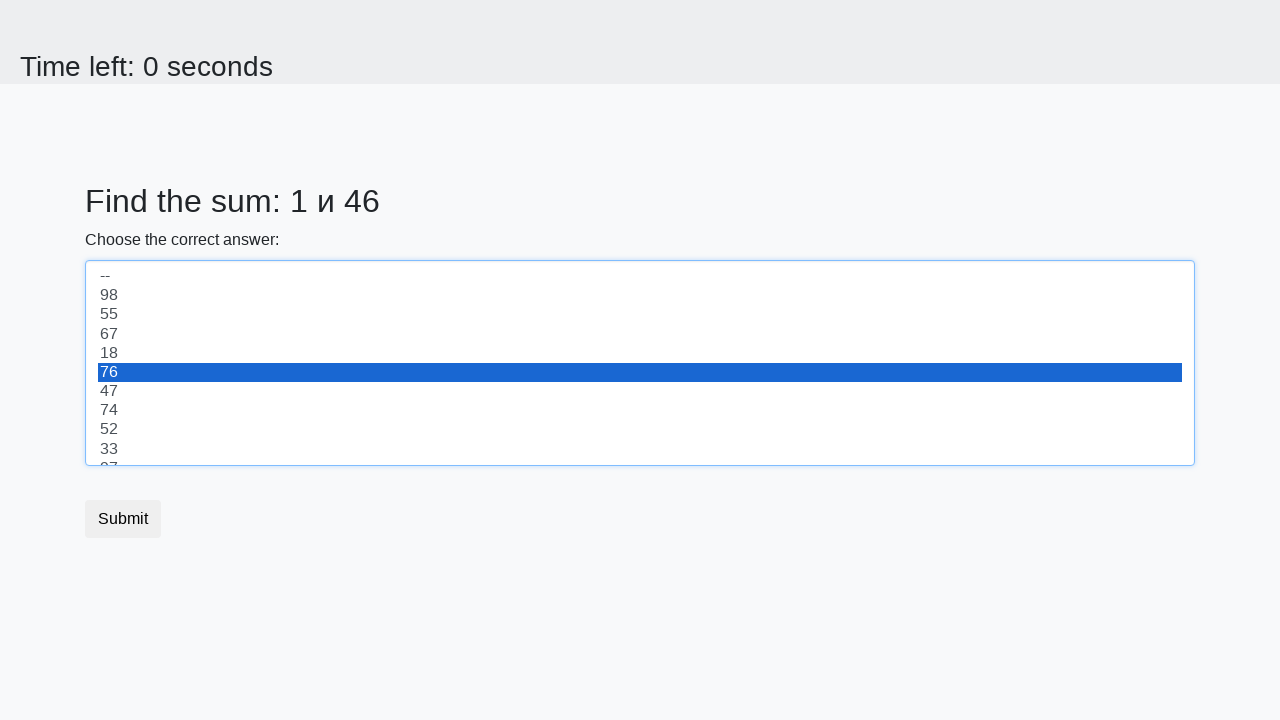

Selected answer 47 from dropdown on select
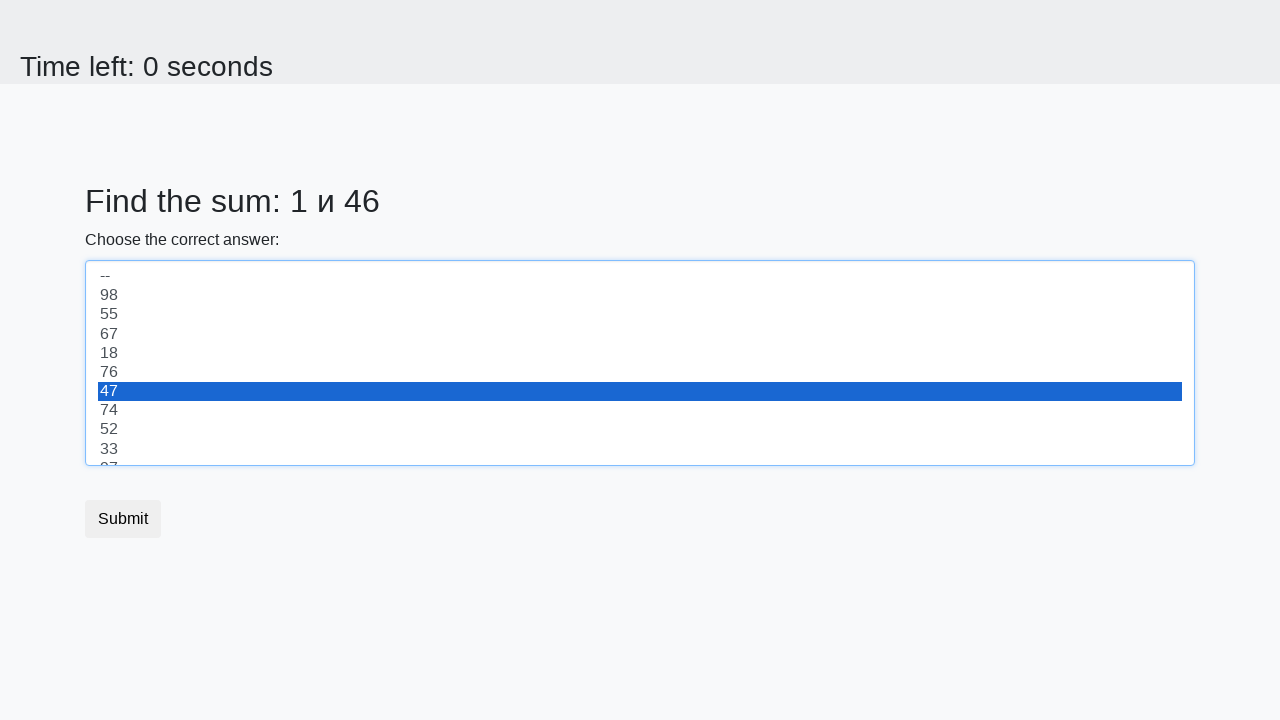

Clicked submit button to submit the form at (123, 519) on [type='submit']
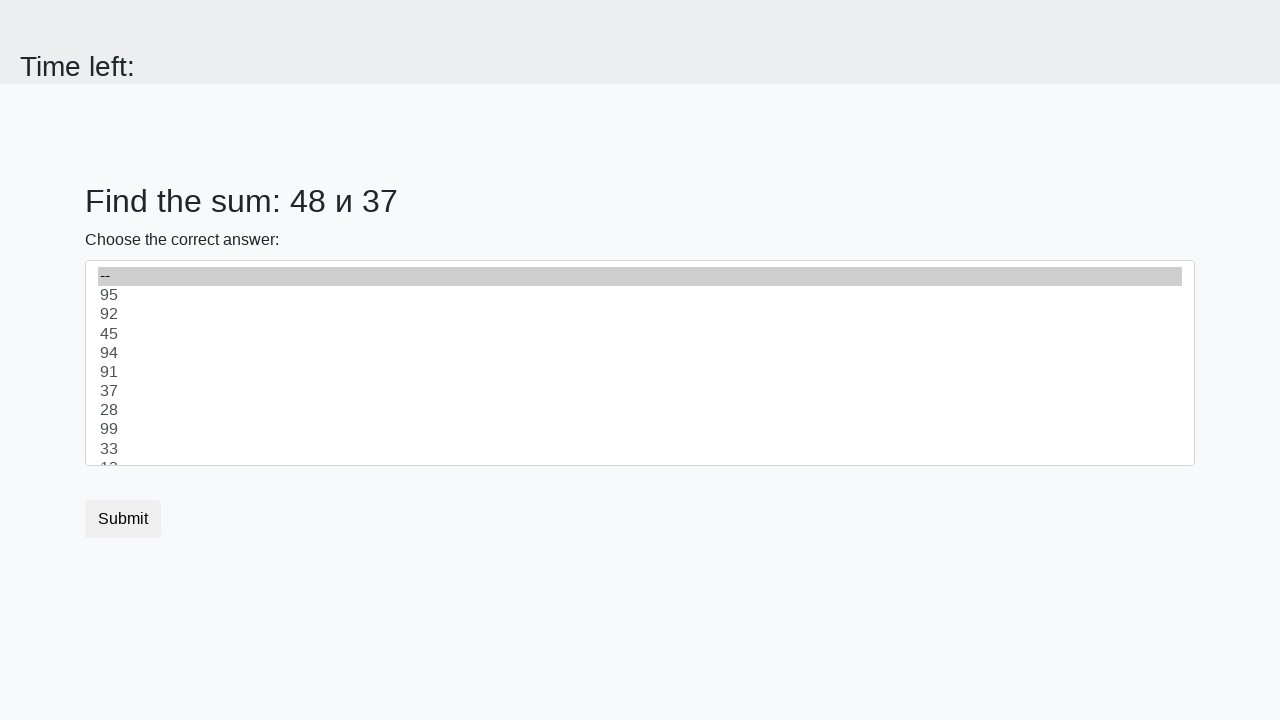

Waited 1 second for response
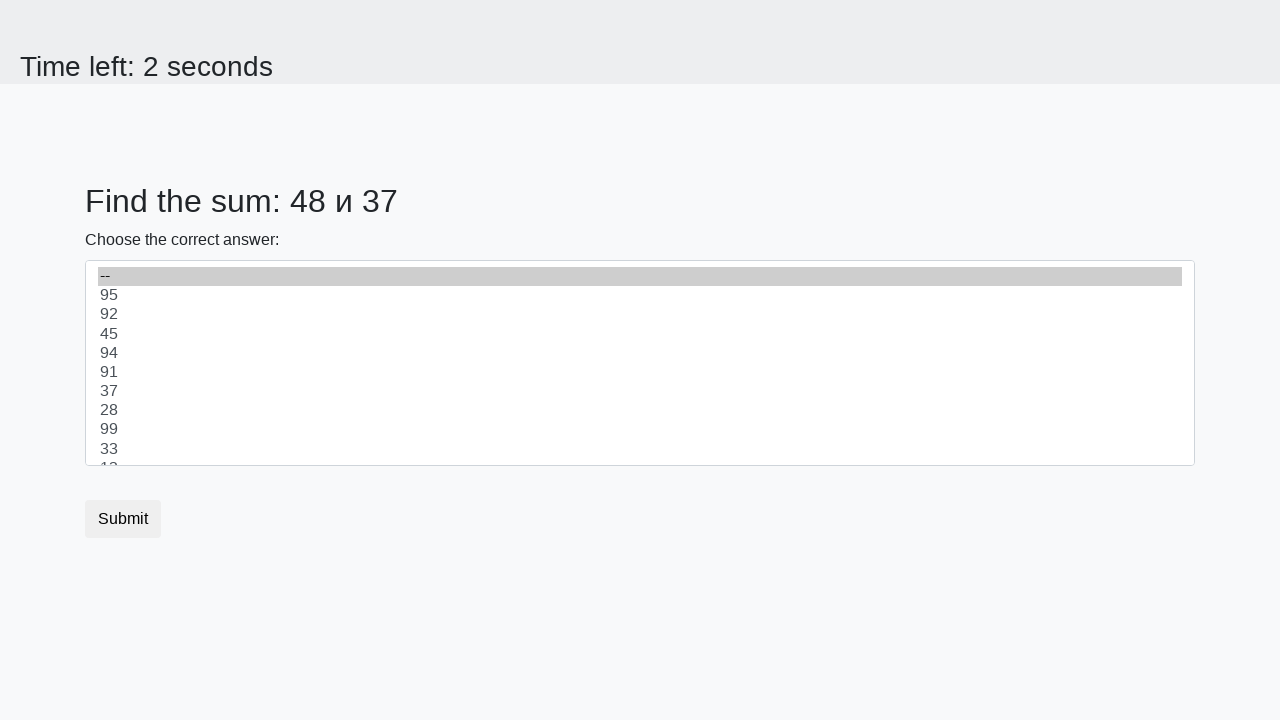

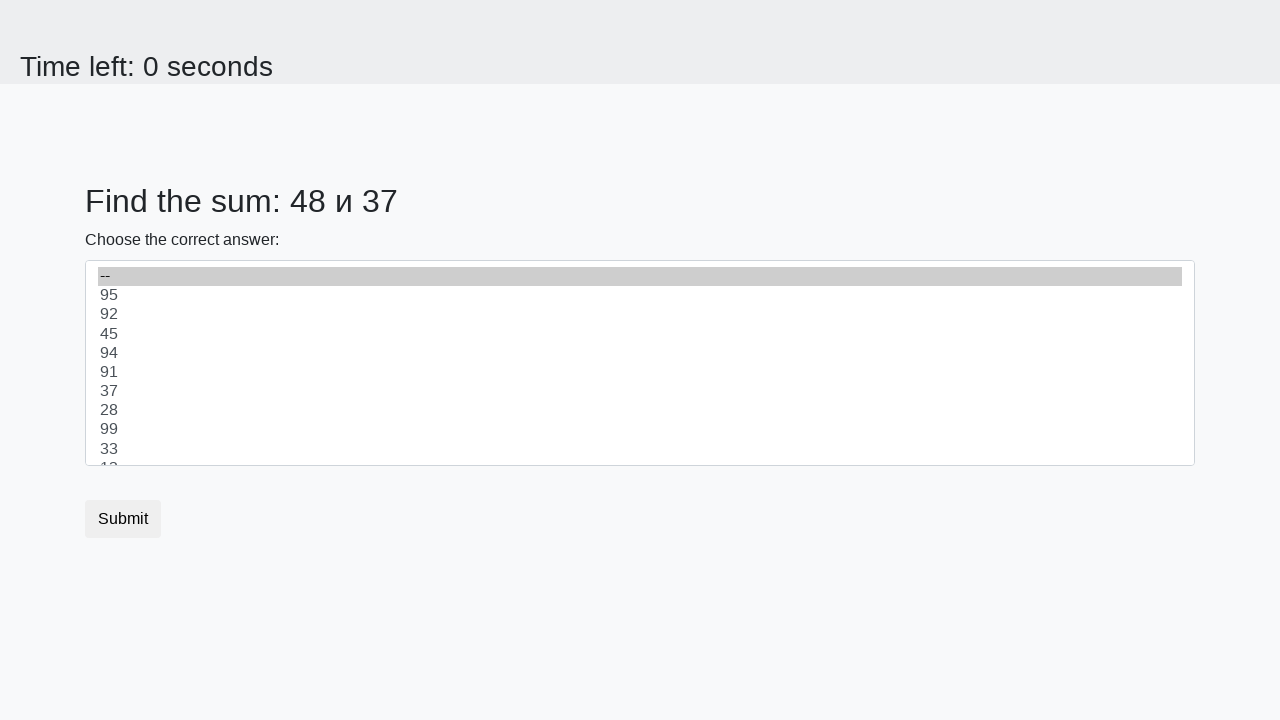